Navigates to the Global Solar Atlas map with specific latitude/longitude coordinates and waits for the site data panel to load with solar unit values.

Starting URL: https://globalsolaratlas.info/map?c=11.609193,8.261719,3&s=24.846565,-102.480469&m=site

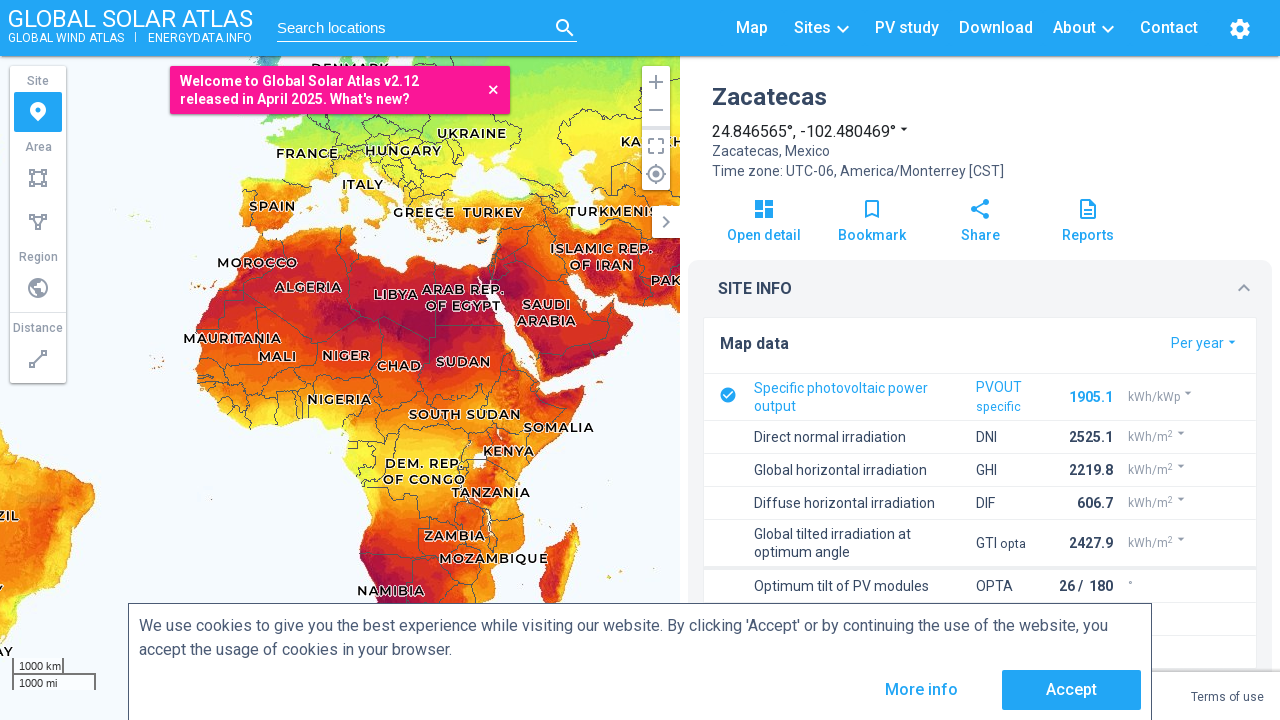

Navigated to Global Solar Atlas map with specified latitude/longitude coordinates
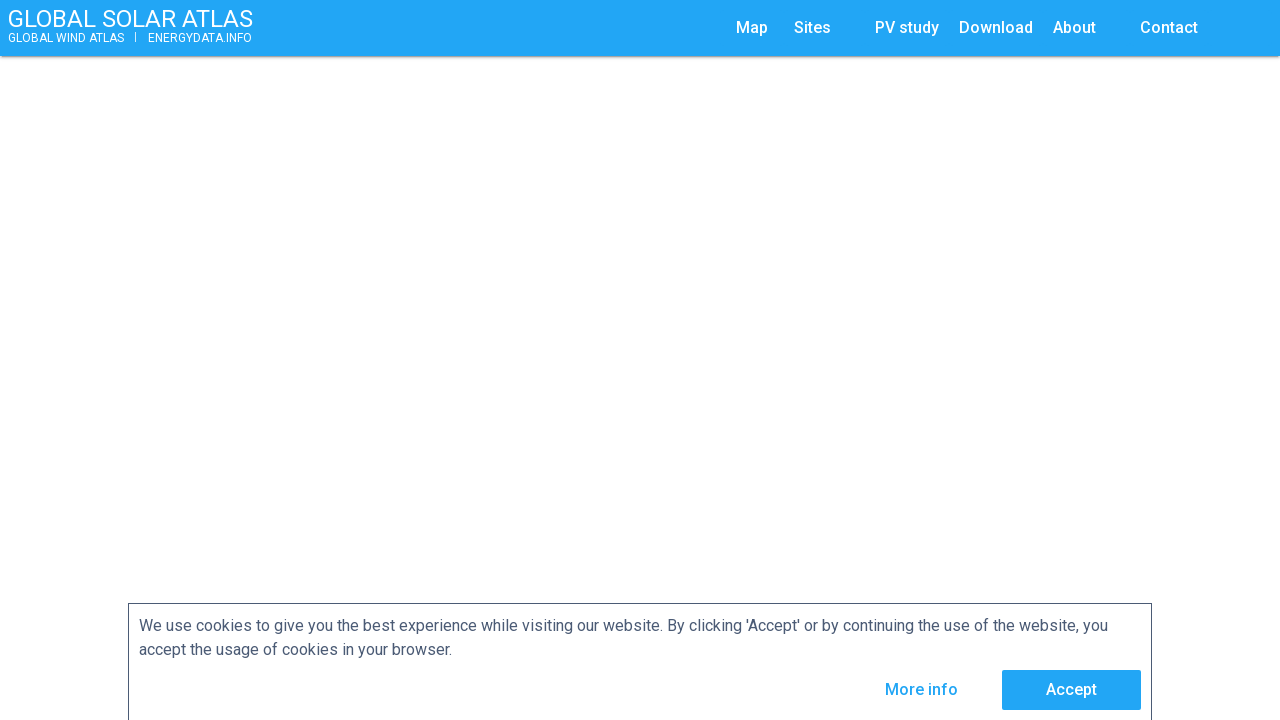

Site data panel loaded with solar unit values
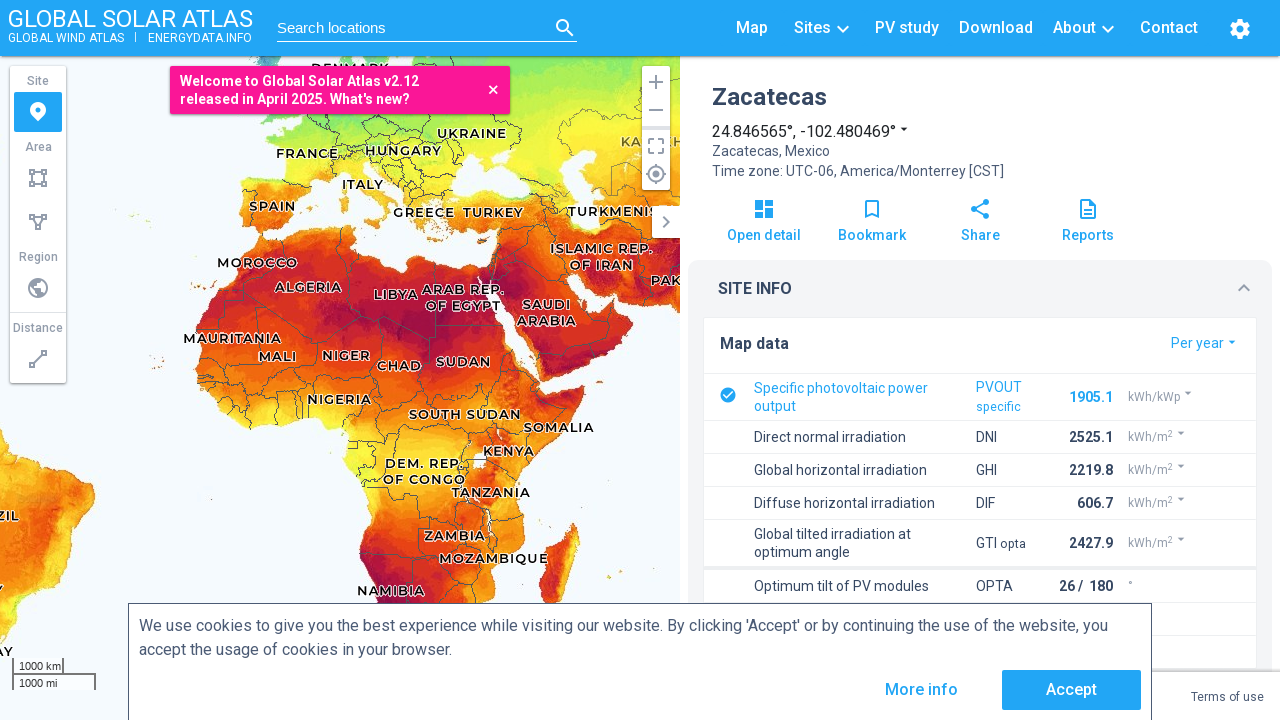

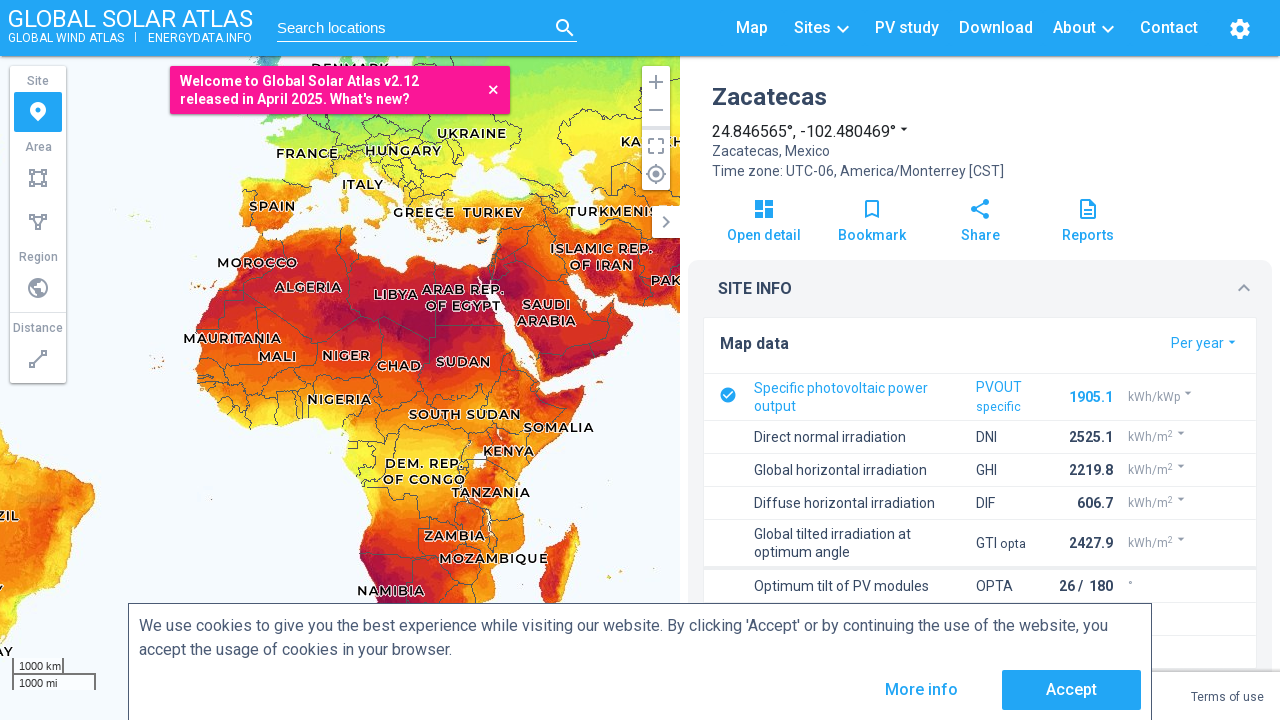